Tests search functionality with an empty/whitespace query to verify the site handles it gracefully with empty results

Starting URL: https://tkani-feya.ru/

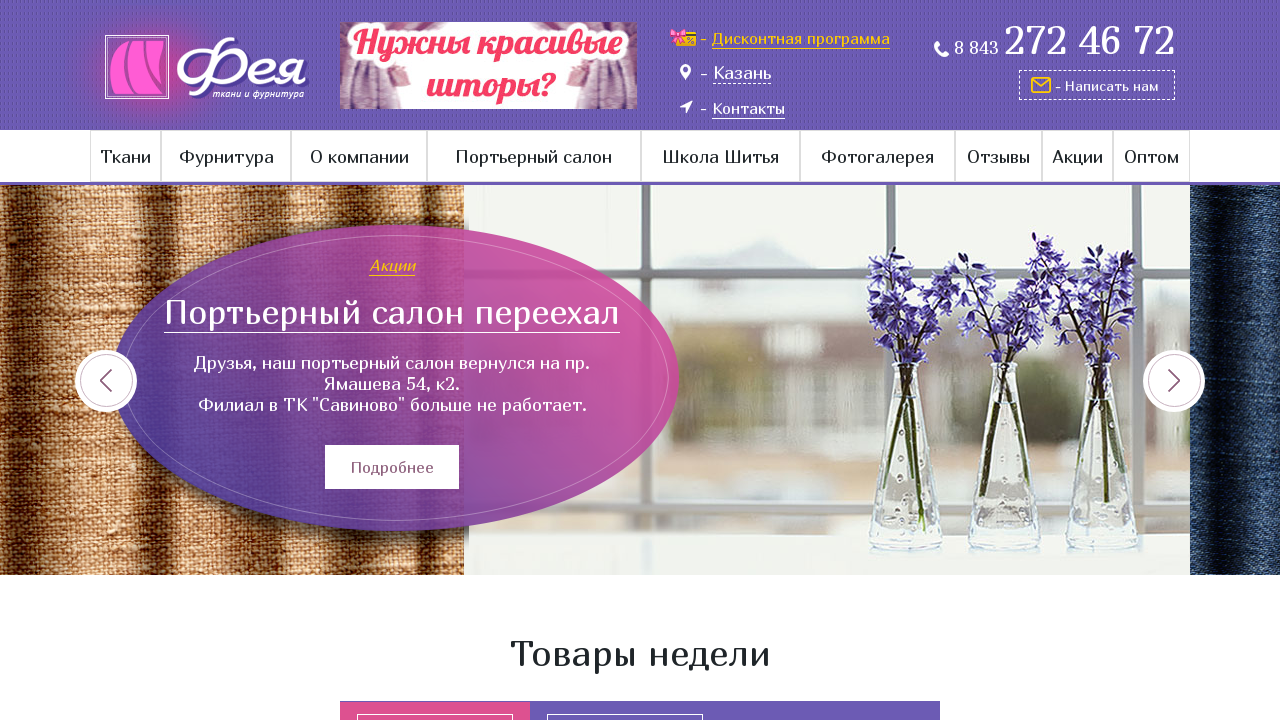

Page loaded (domcontentloaded state)
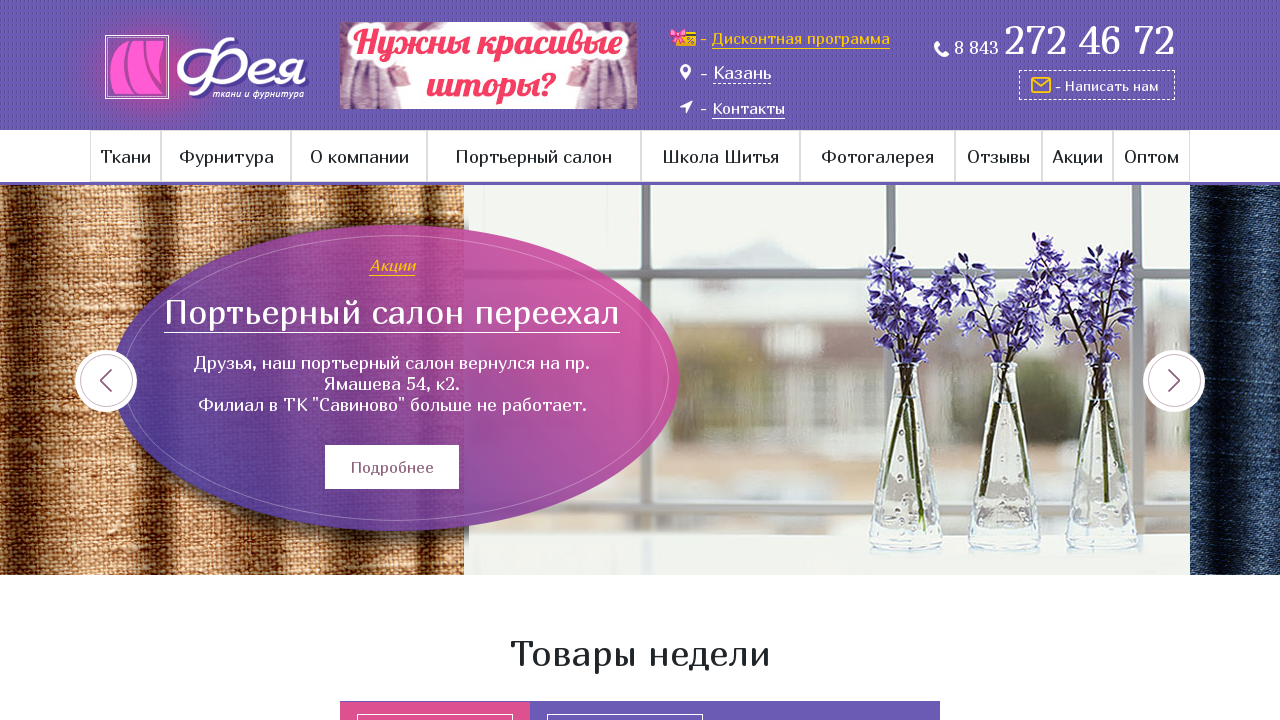

Filled search input with whitespace on .search-wrap input[type='text']
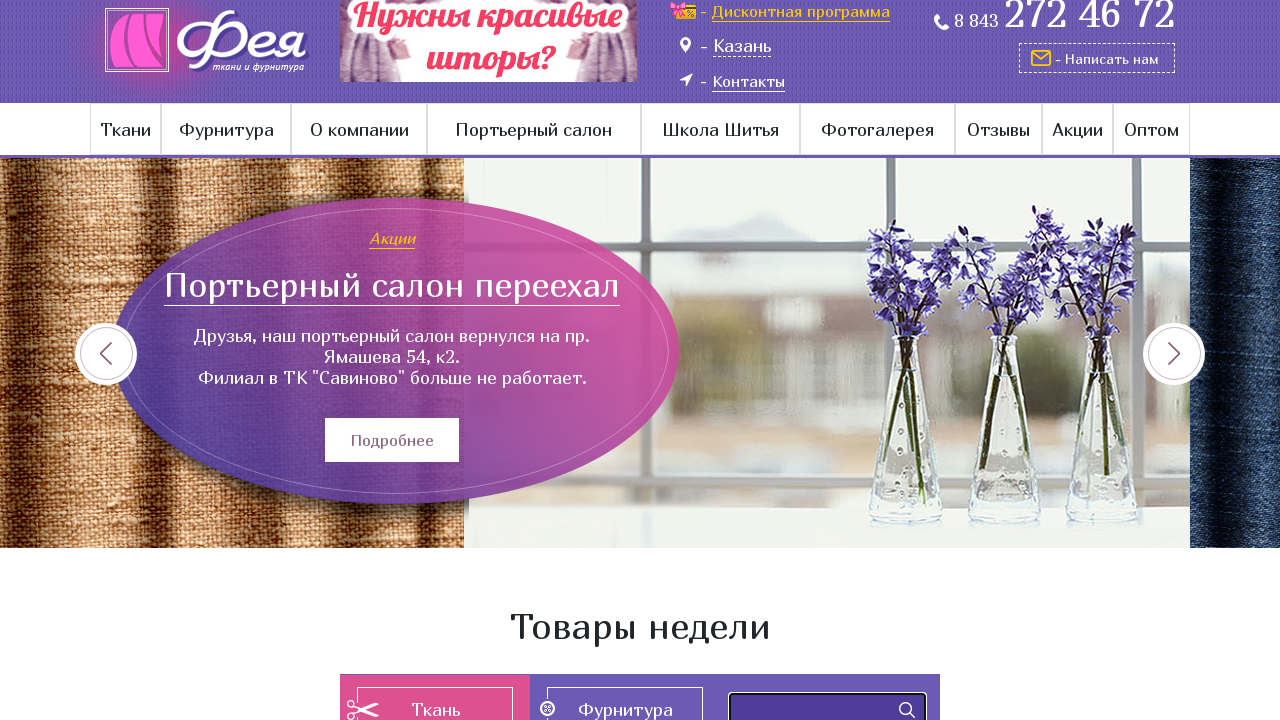

Clicked search submit button at (907, 710) on .search-wrap input[type='submit']
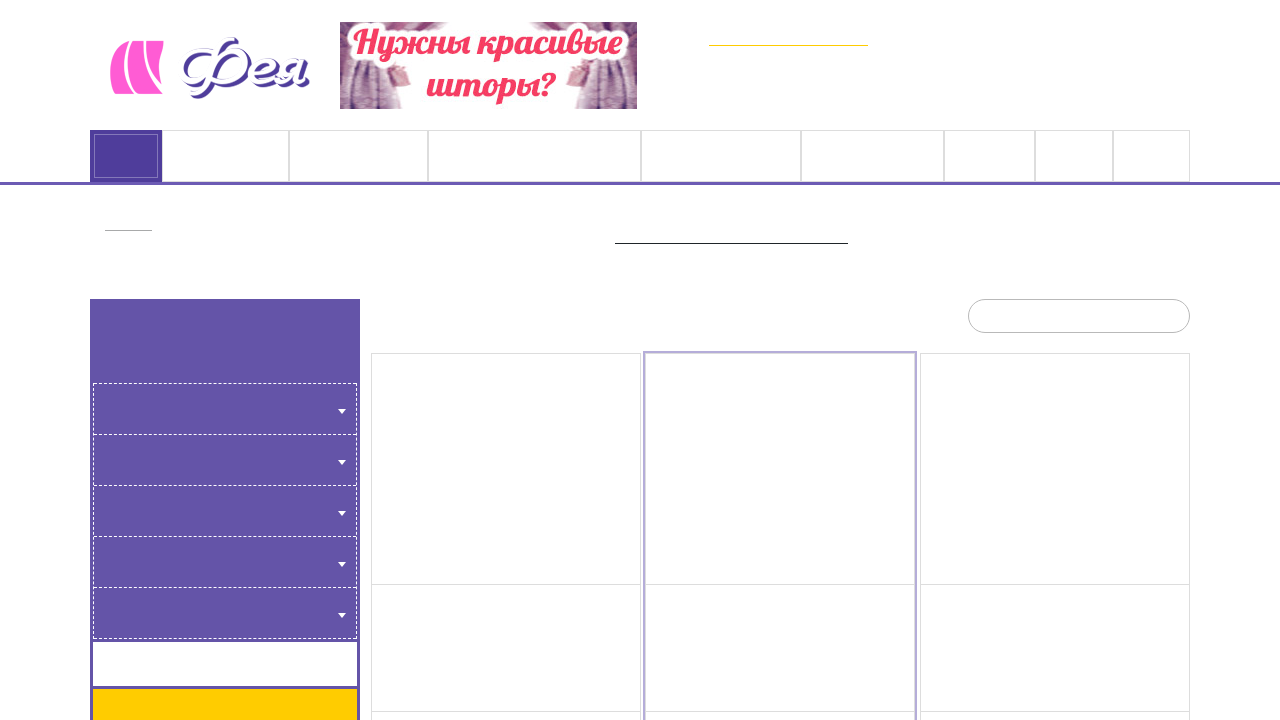

Search results page loaded (networkidle state) - verifying graceful handling of empty/whitespace query
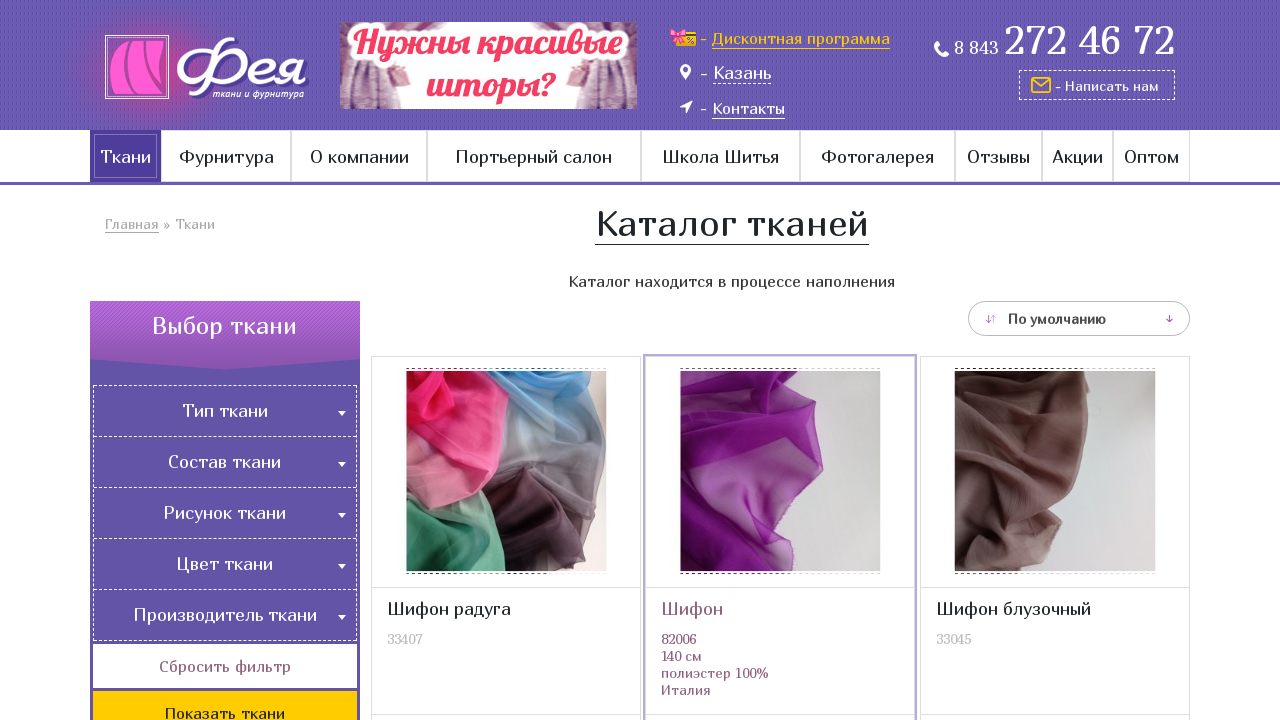

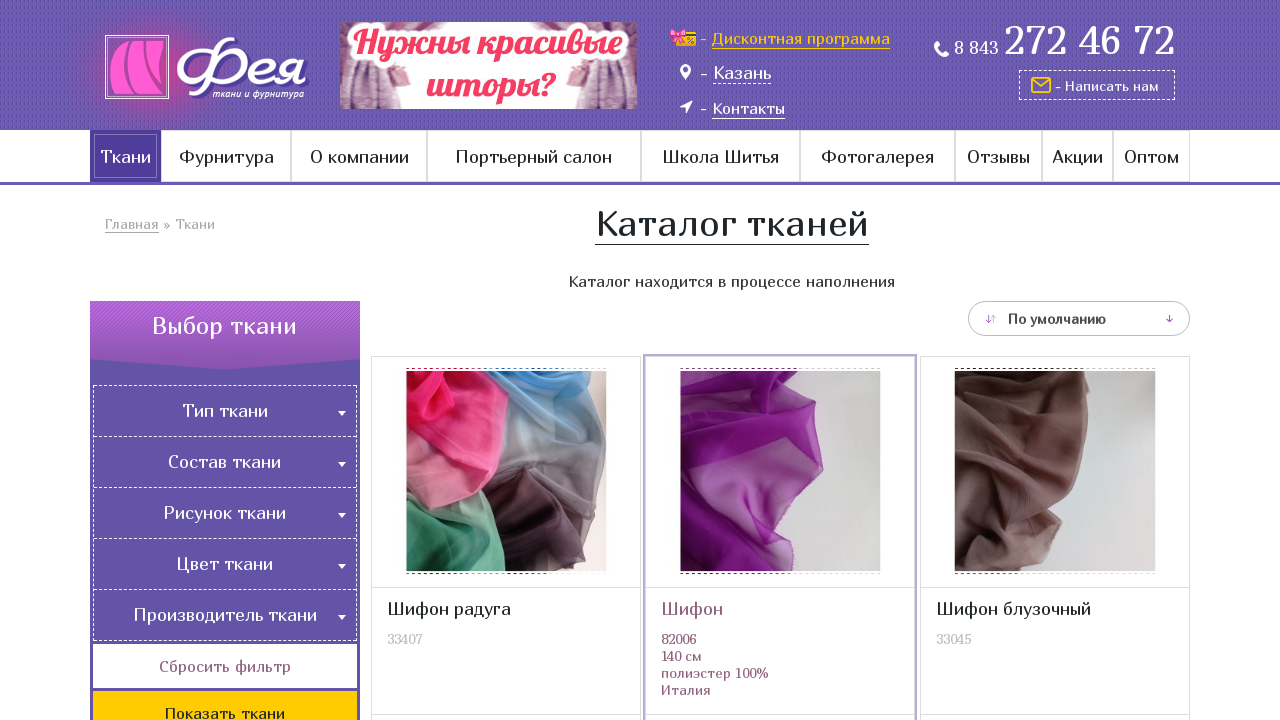